Tests a text form submission by filling name, email, and address fields with random data and clicking submit

Starting URL: https://demoqa.com/text-box

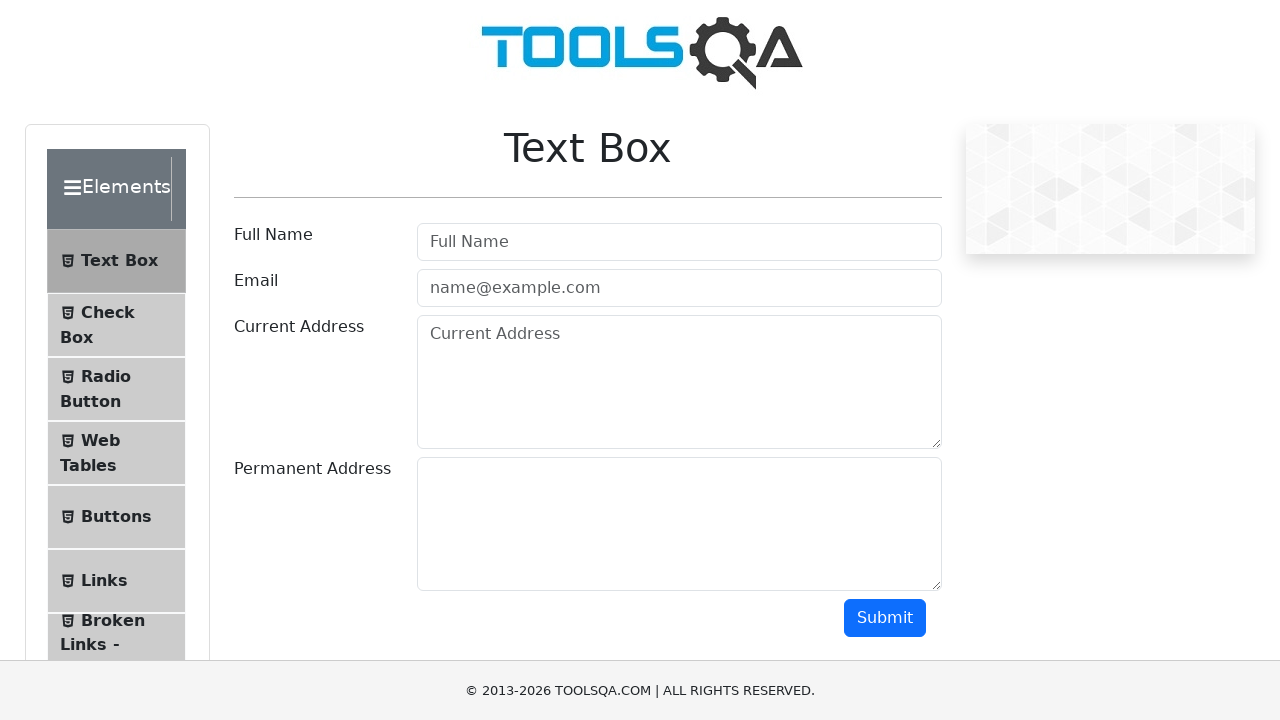

Filled username field with 'John Martinez' on #userName
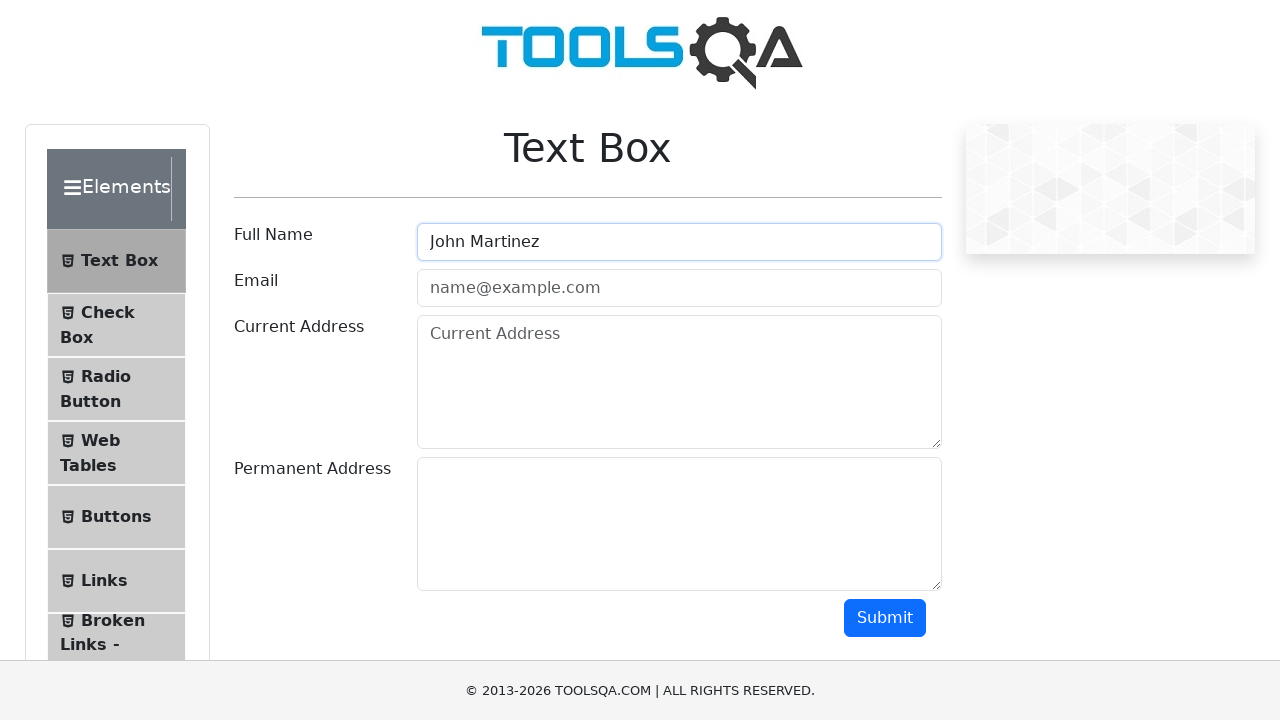

Filled email field with 'john.martinez42@example.com' on #userEmail
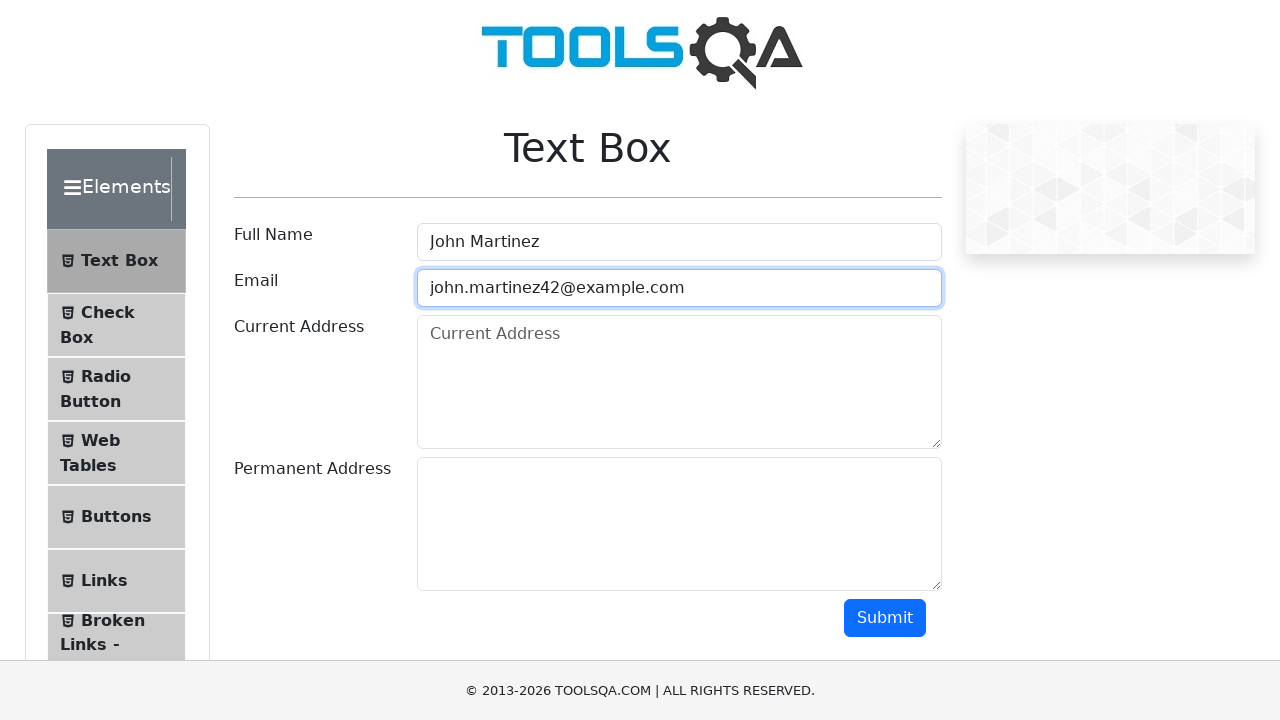

Filled address field with '742 Oak Street, Apartment 5B, New York, NY 10021' on #currentAddress
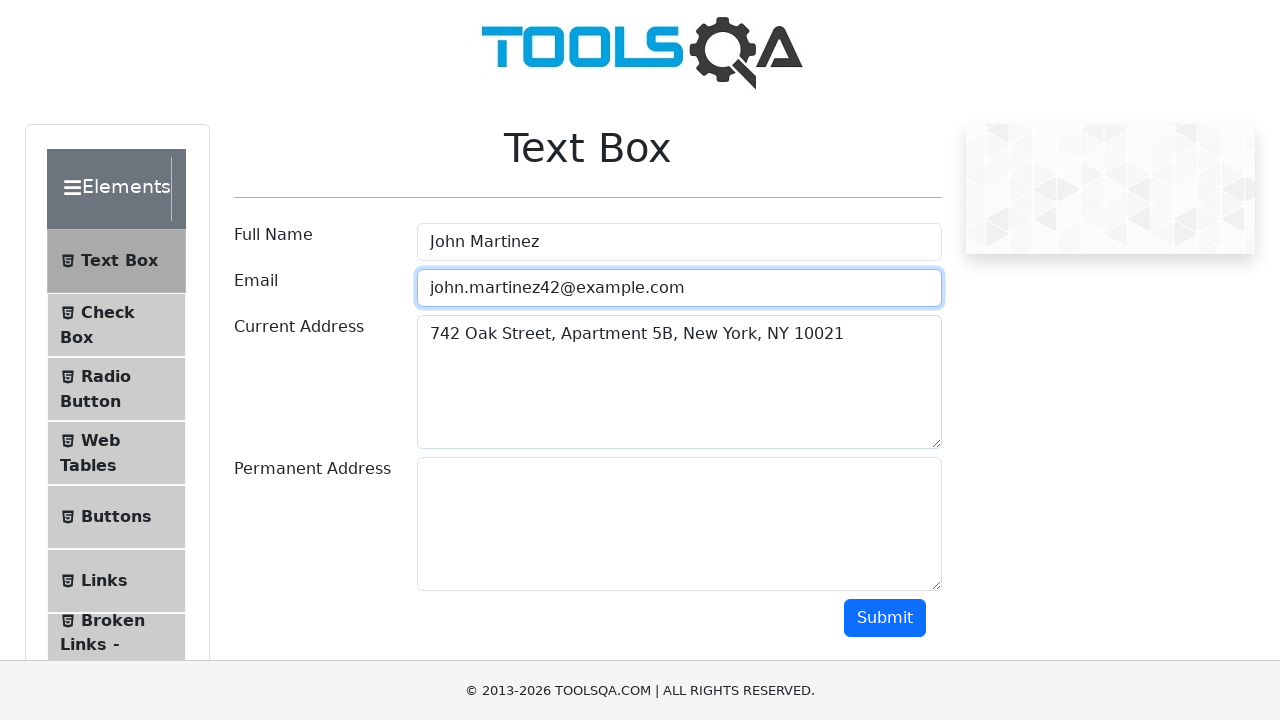

Clicked submit button to submit the form at (885, 618) on #submit
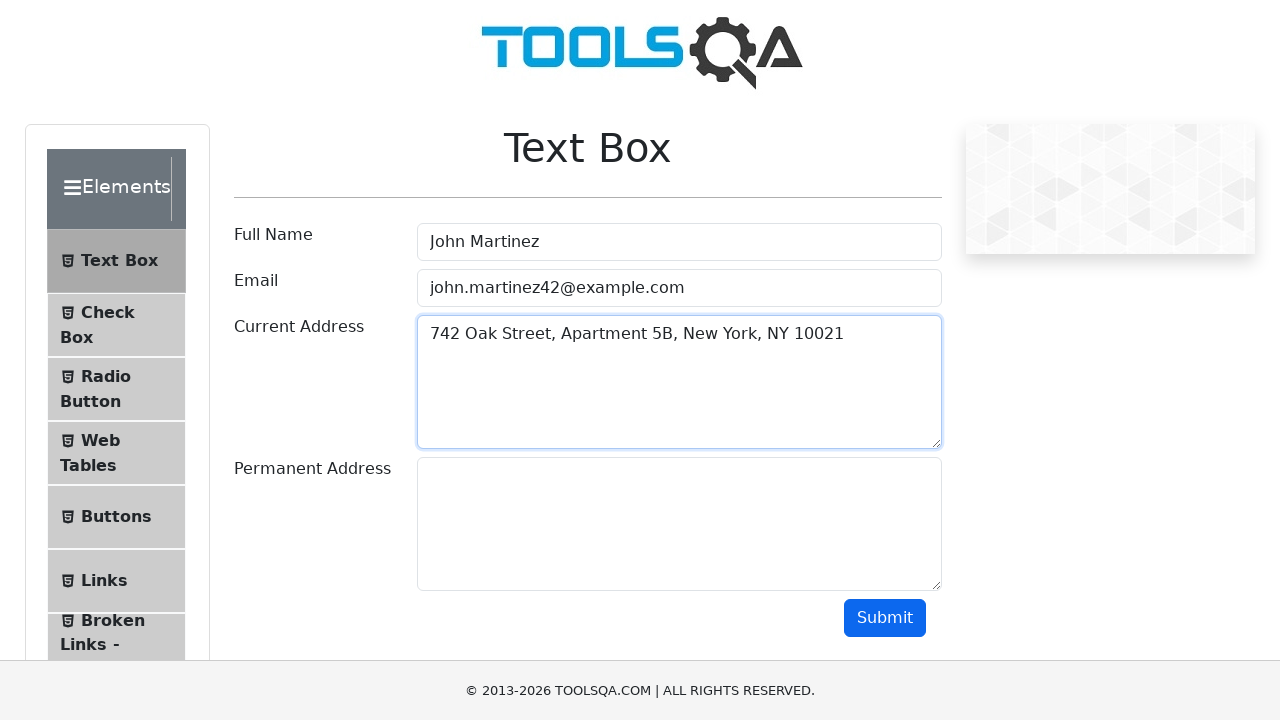

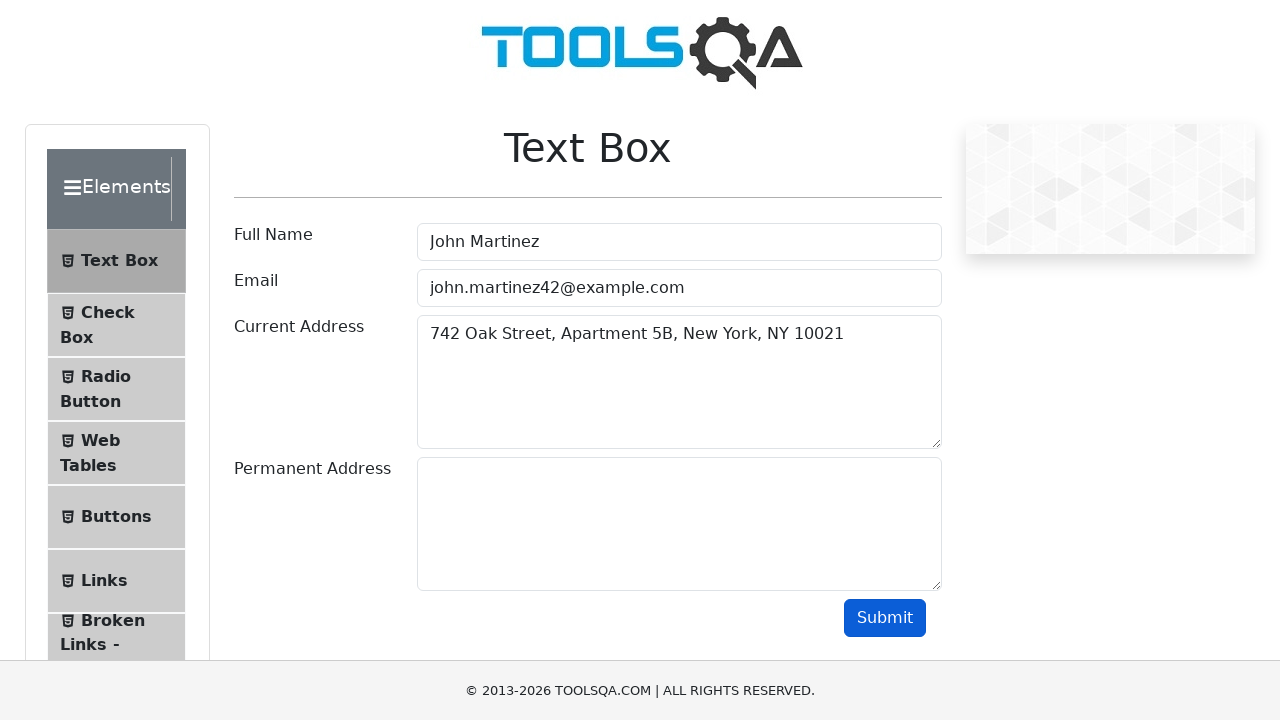